Navigates to a YouTube channel's videos page and clicks on the first video thumbnail to play it

Starting URL: https://www.youtube.com/c/TED/videos

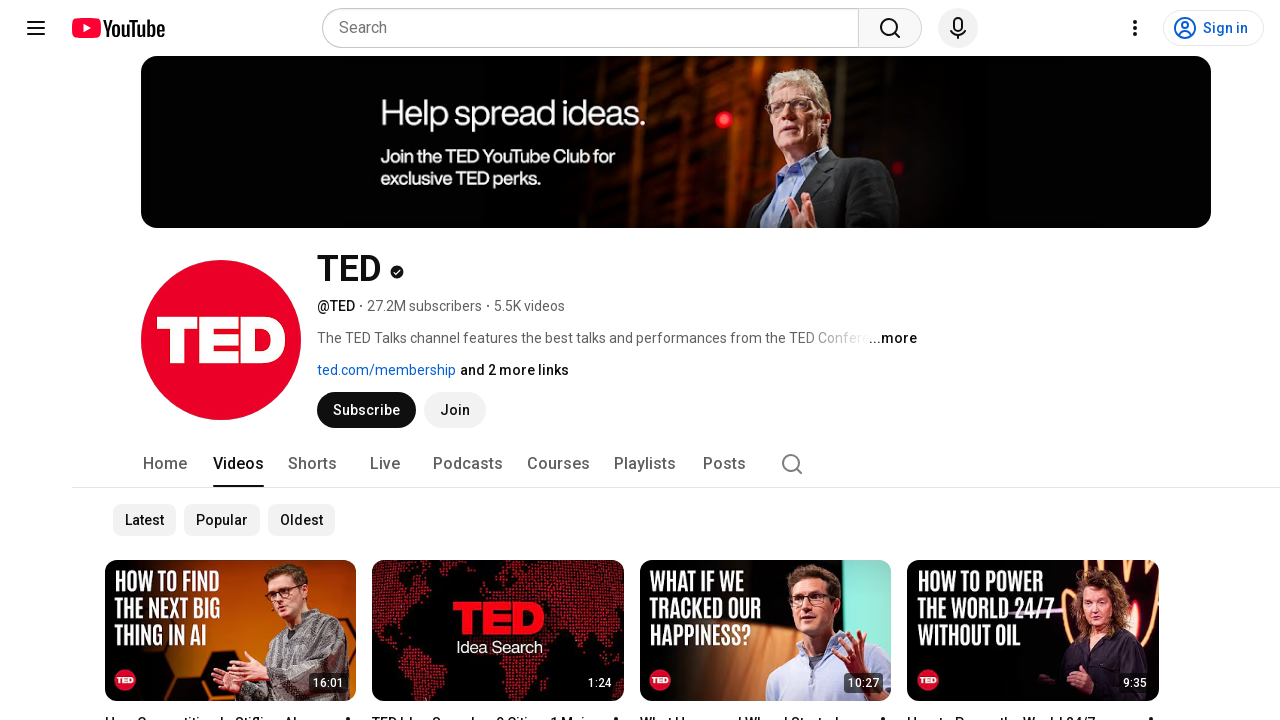

Clicked on the first video thumbnail to start playing at (231, 631) on xpath=//*[@id="thumbnail"]
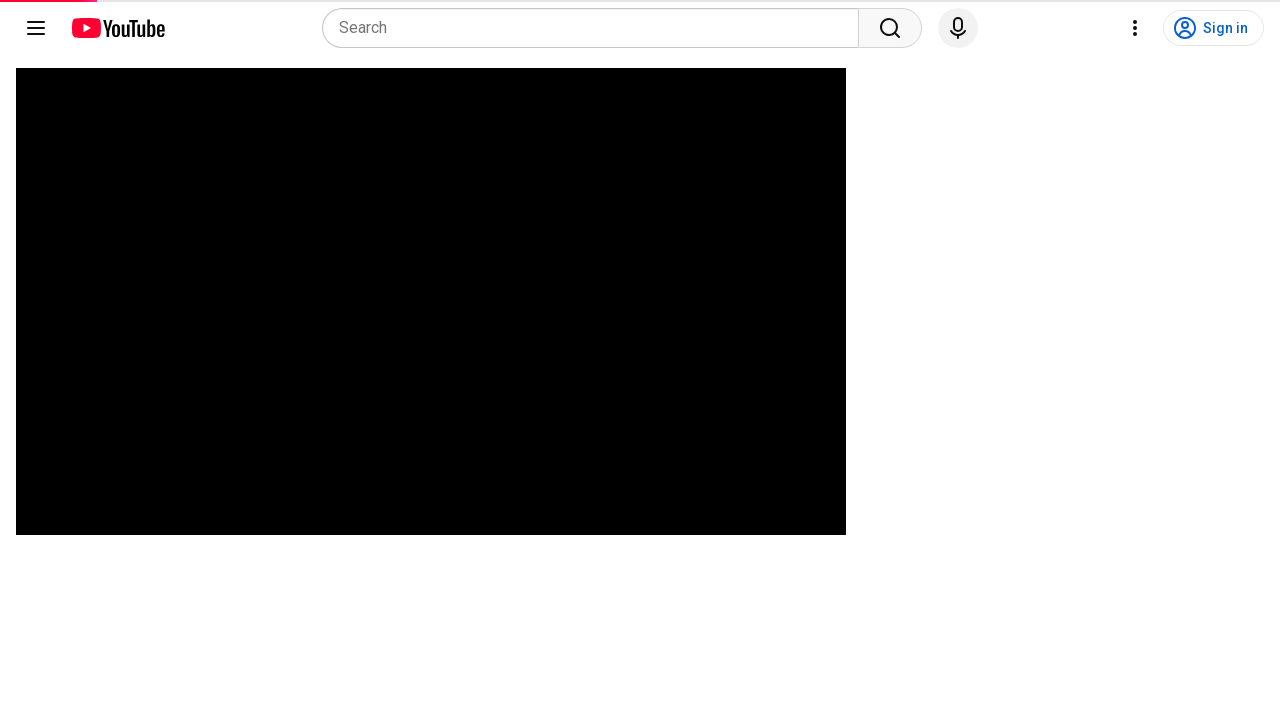

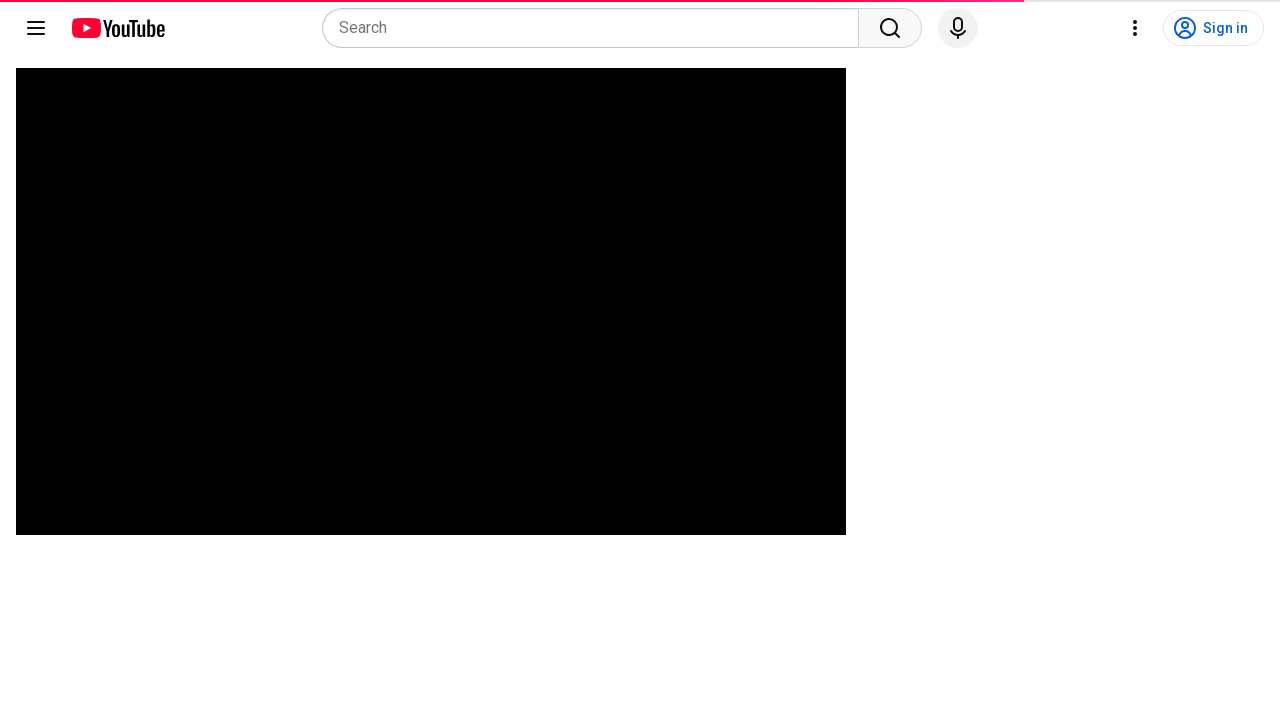